Navigates to Tesla website and verifies if the Solar Panels header element is displayed on the page

Starting URL: https://www.tesla.com

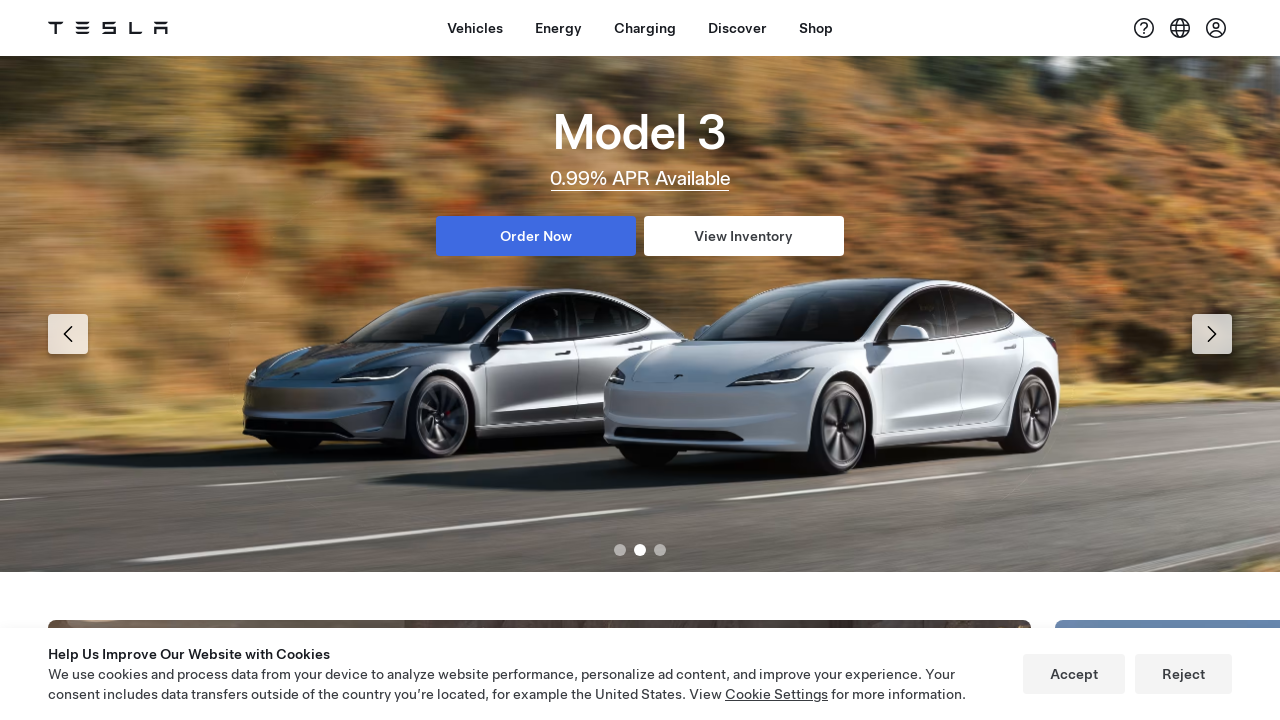

Navigated to Tesla website (https://www.tesla.com)
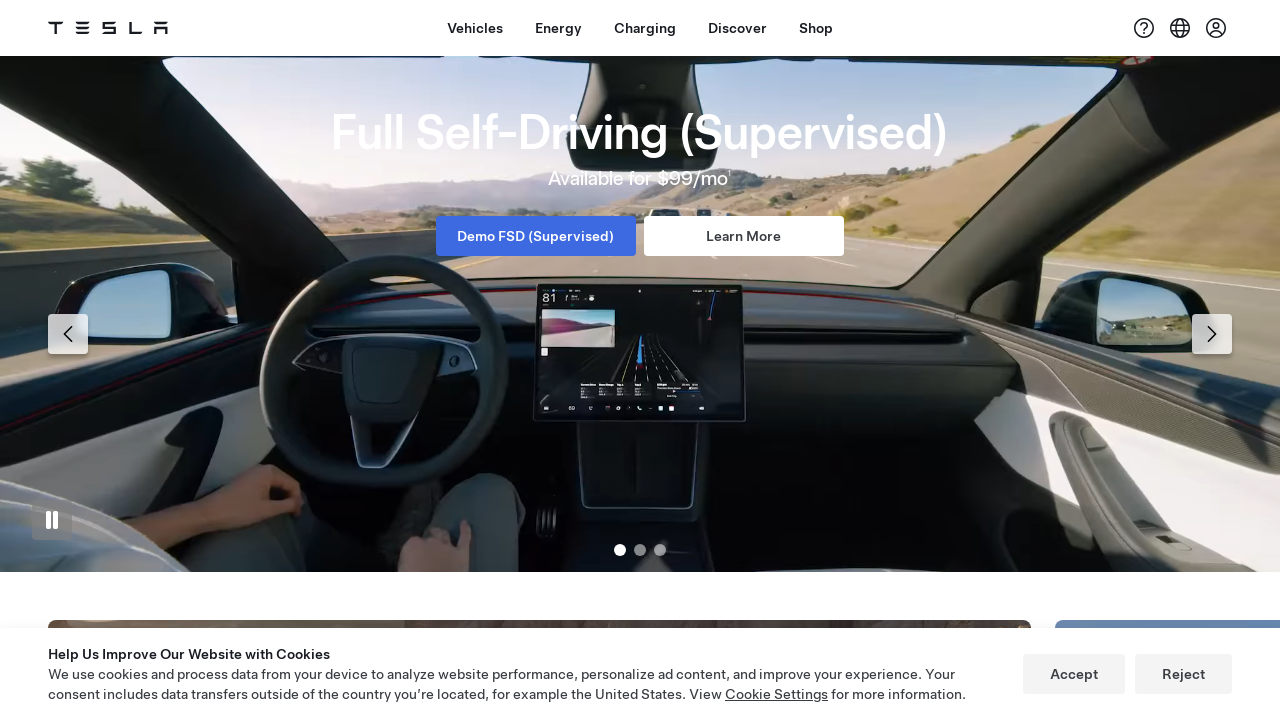

Located Solar Panels header element using XPath
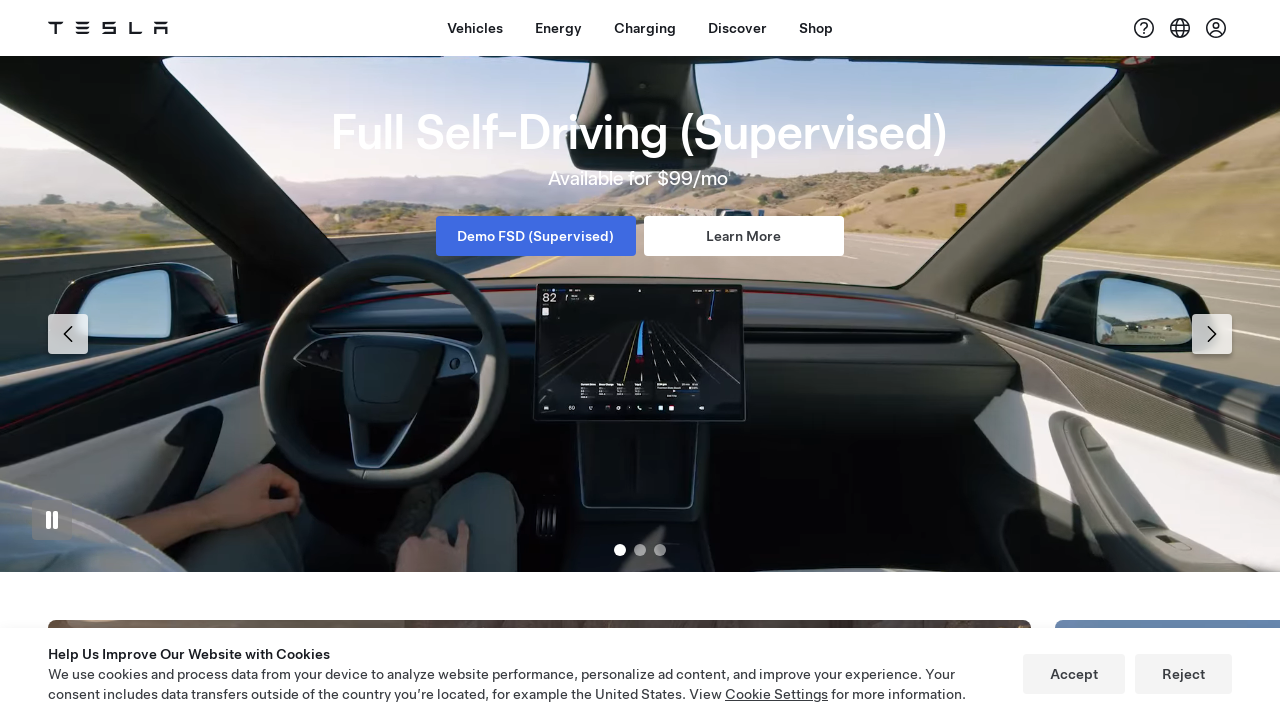

Solar Panels header element found on page
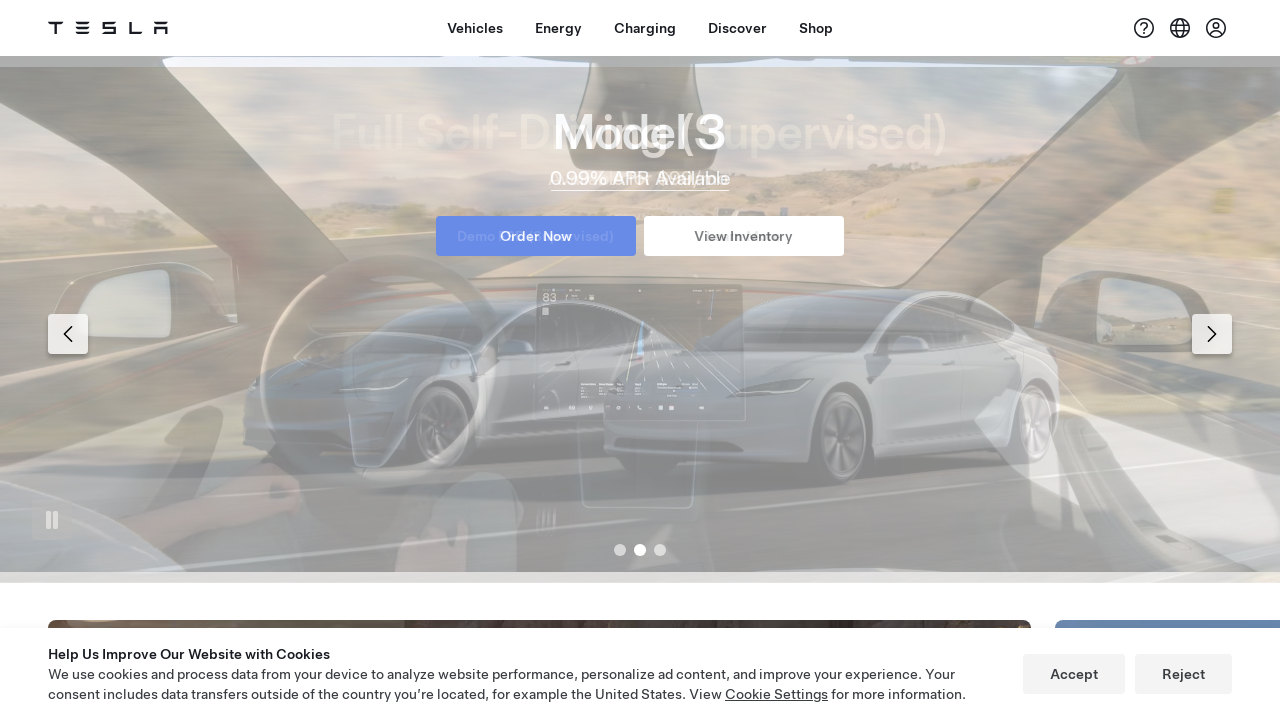

Checked visibility of Solar Panels header: True
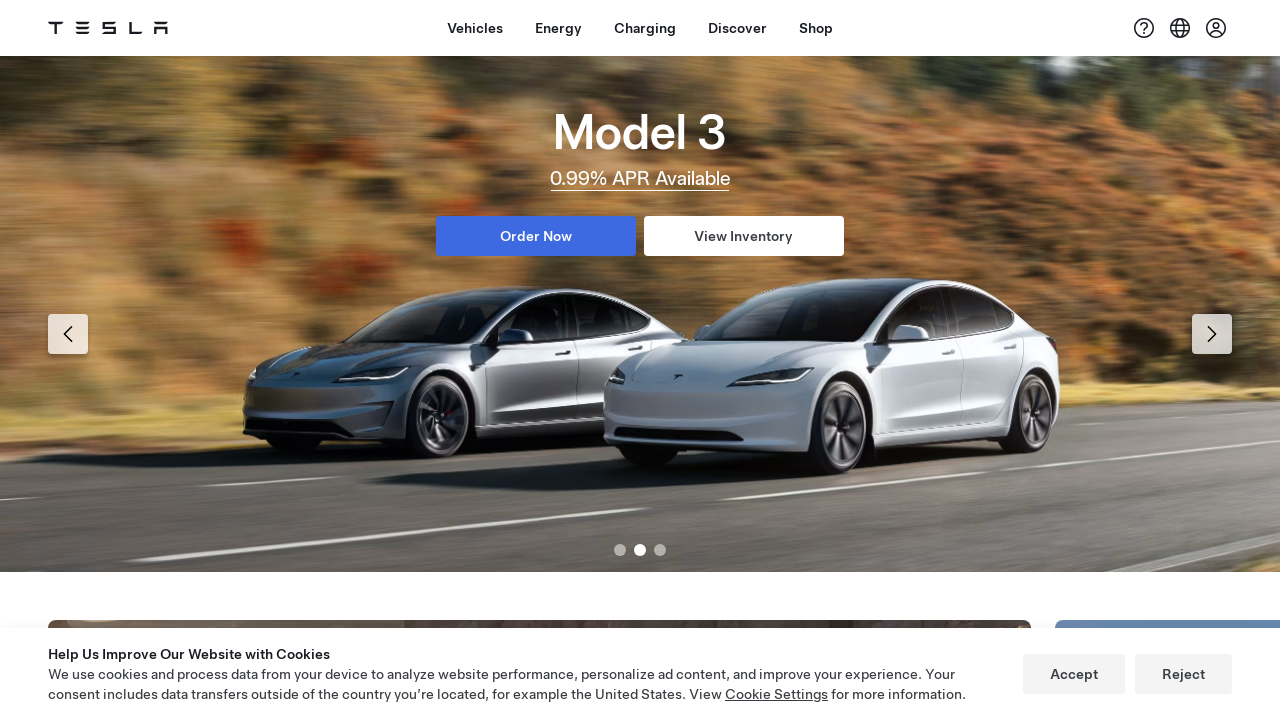

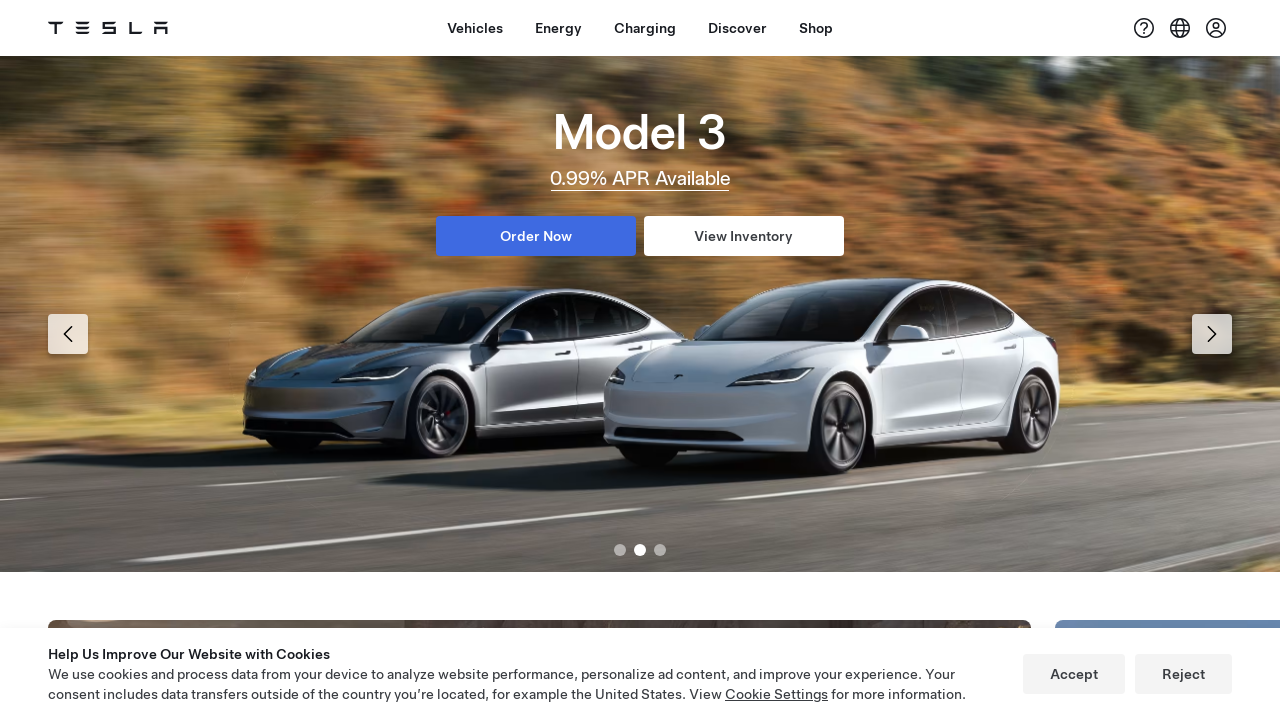